Tests triangle identification app by leaving one field empty and verifying it shows missing value error

Starting URL: https://testpages.eviltester.com/styled/apps/triangle/triangle001.html

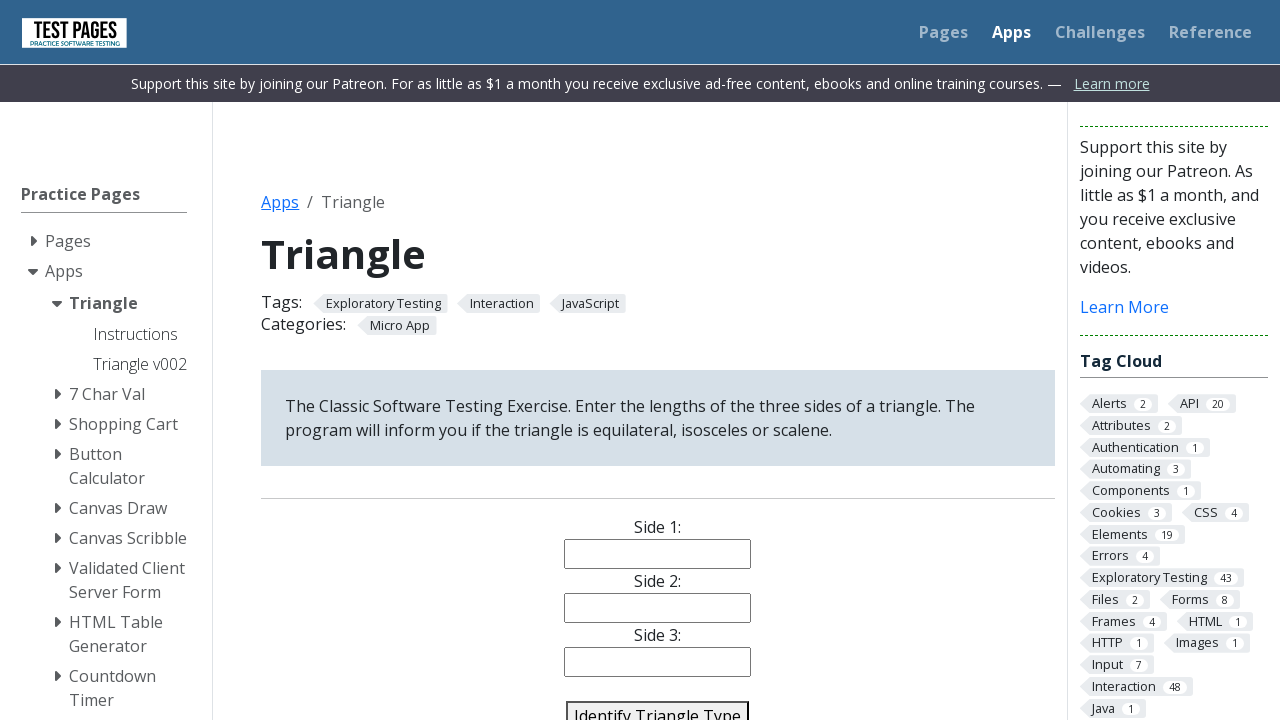

Filled side 1 field with value '2' on #side1
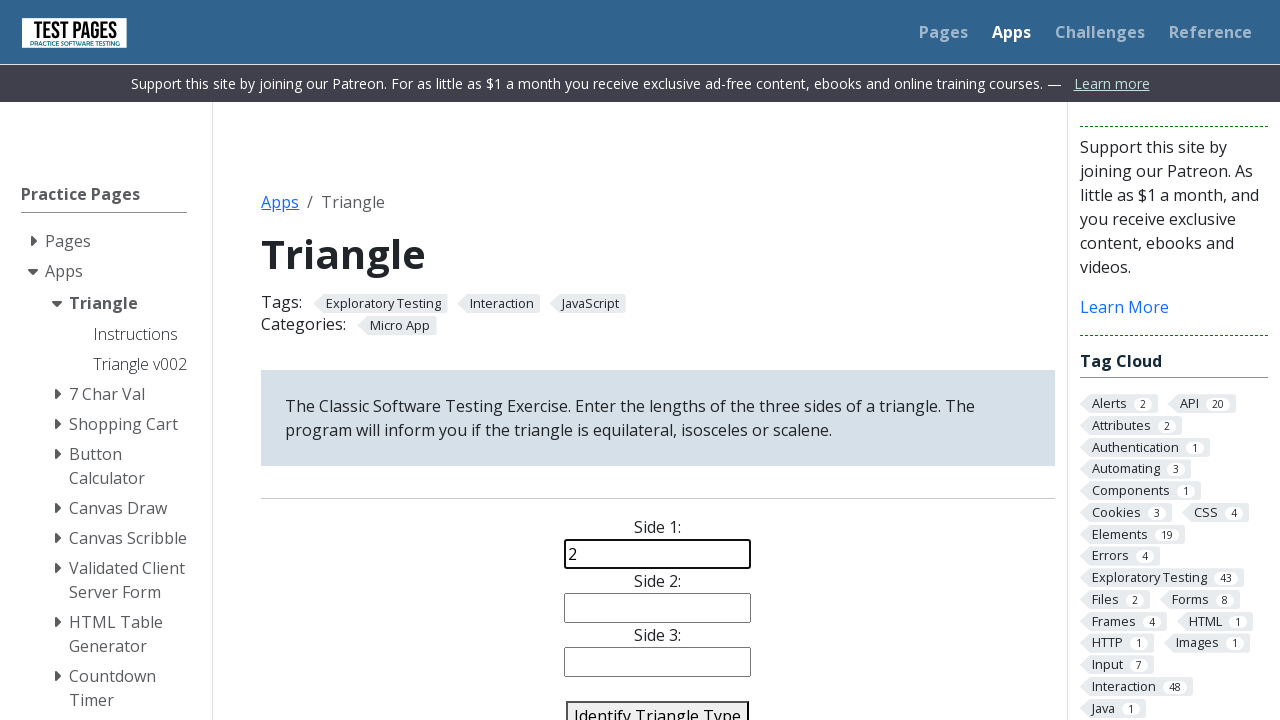

Filled side 2 field with value '3' on #side2
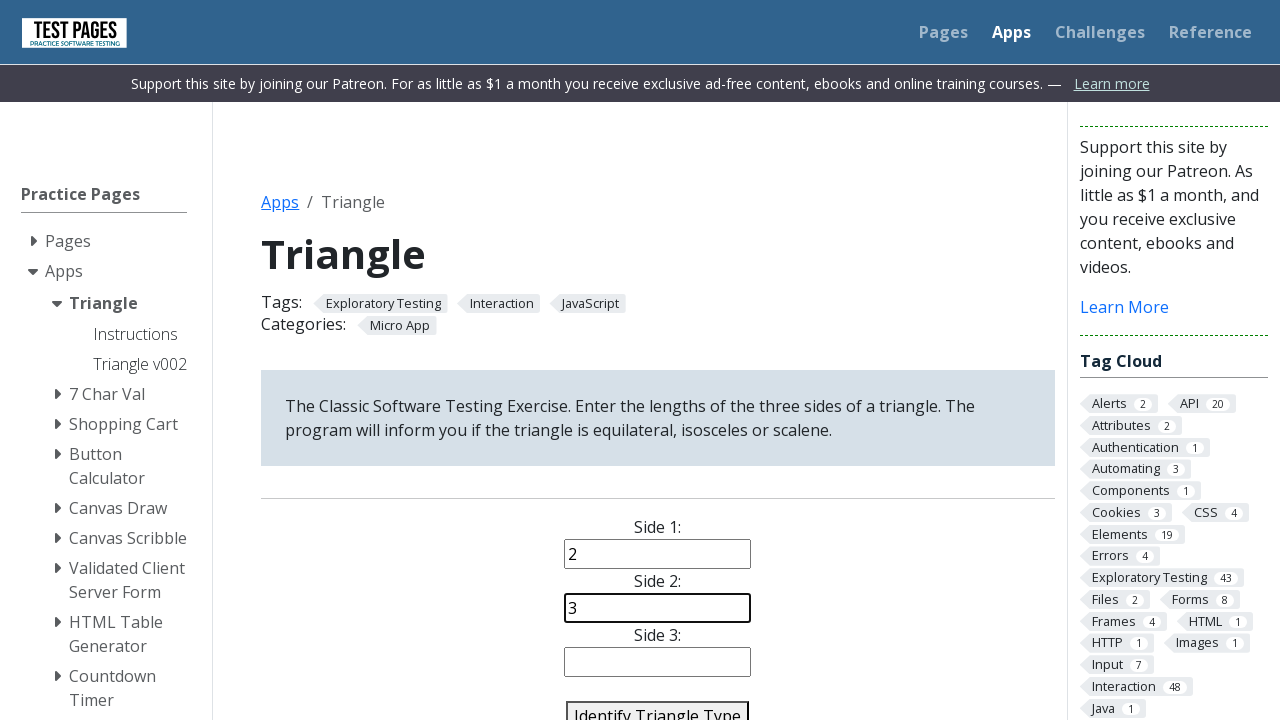

Clicked identify triangle button with side 3 left empty at (658, 705) on #identify-triangle-action
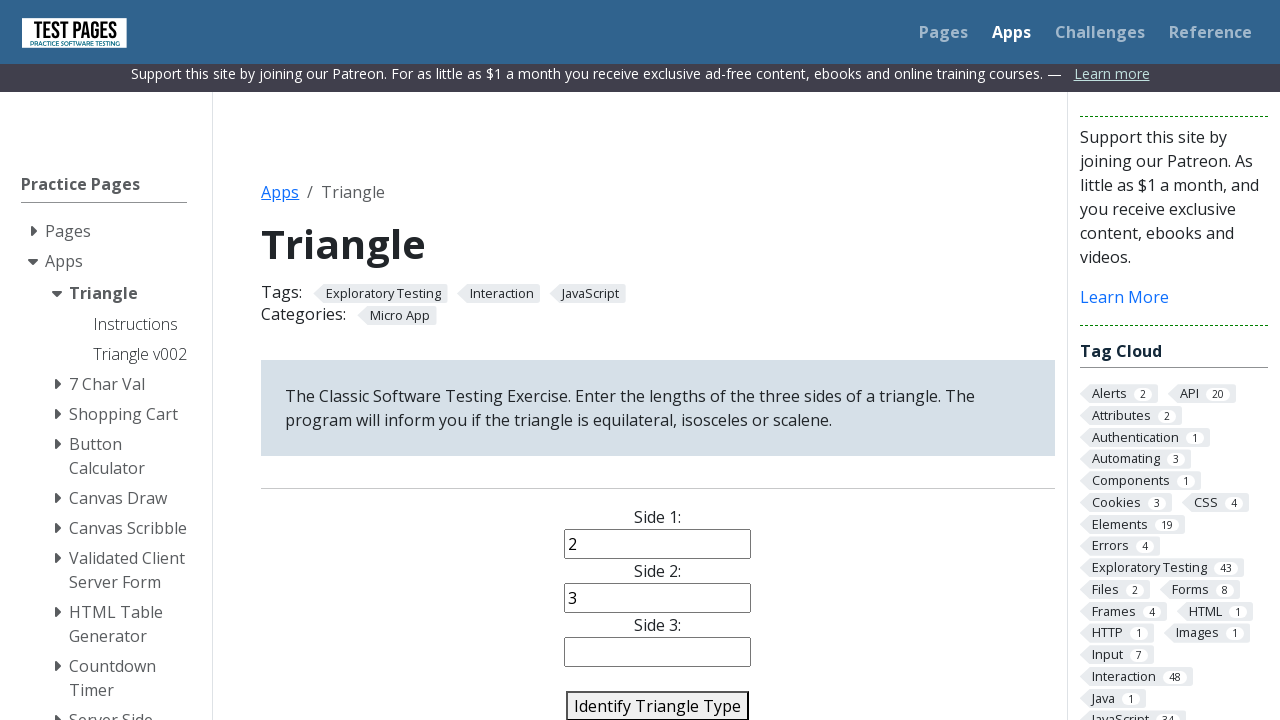

Verified missing value error message displayed in answer section
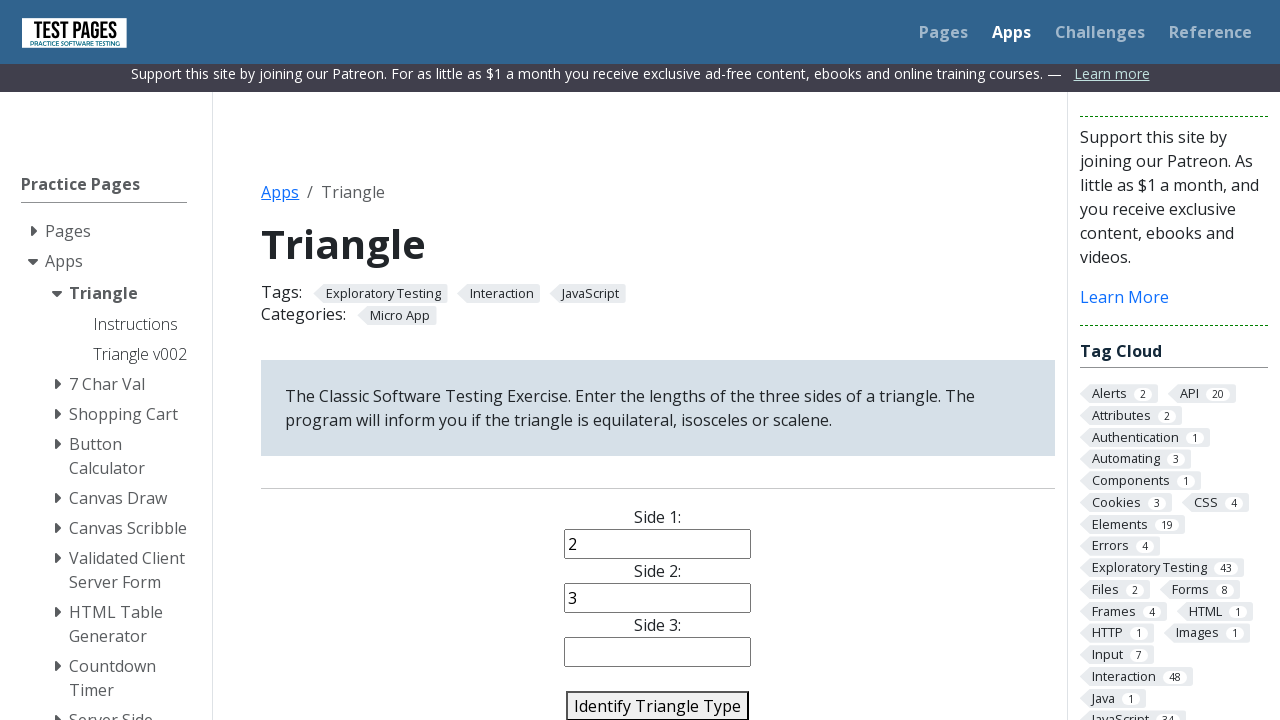

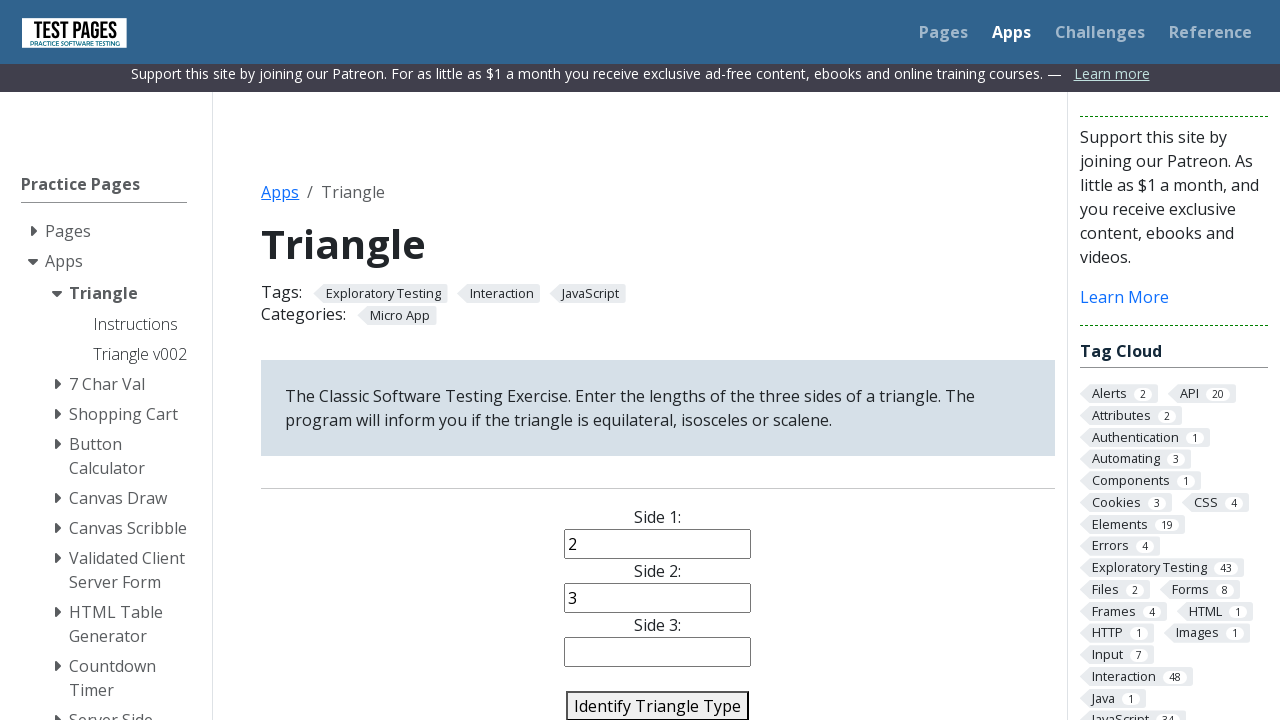